Tests learner account creation by filling in registration form fields (first name, last name, email, password, confirm password), accepting terms policy, and submitting the form.

Starting URL: http://elab-stg.labyrinthelab.com/create_learner_account.php

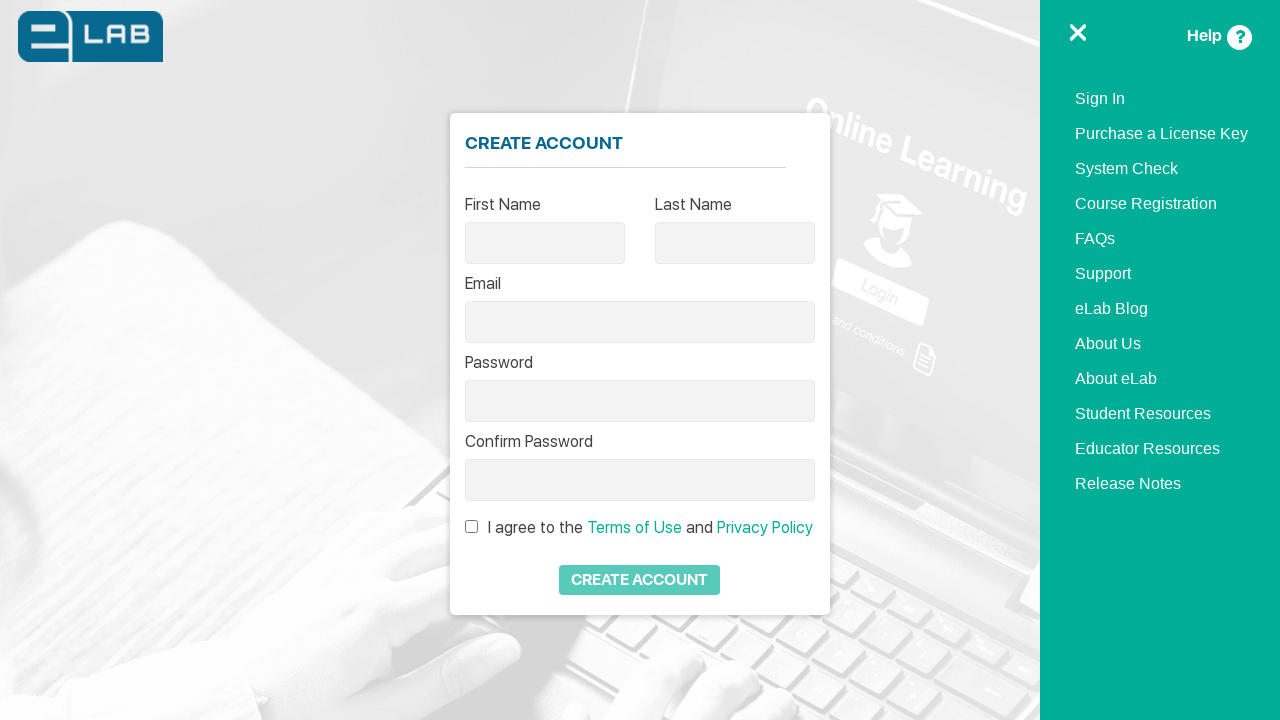

Page loaded with domcontentloaded state
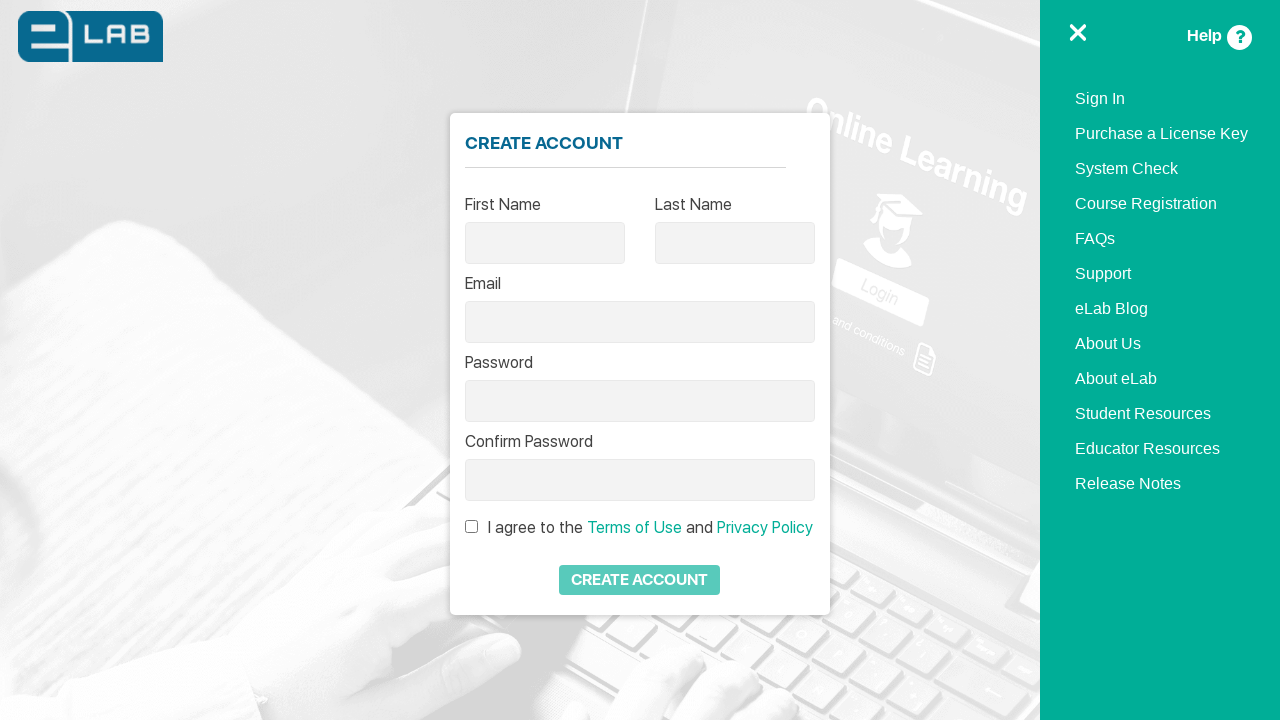

Filled first name field with 'Marcus' on input[name='fname']
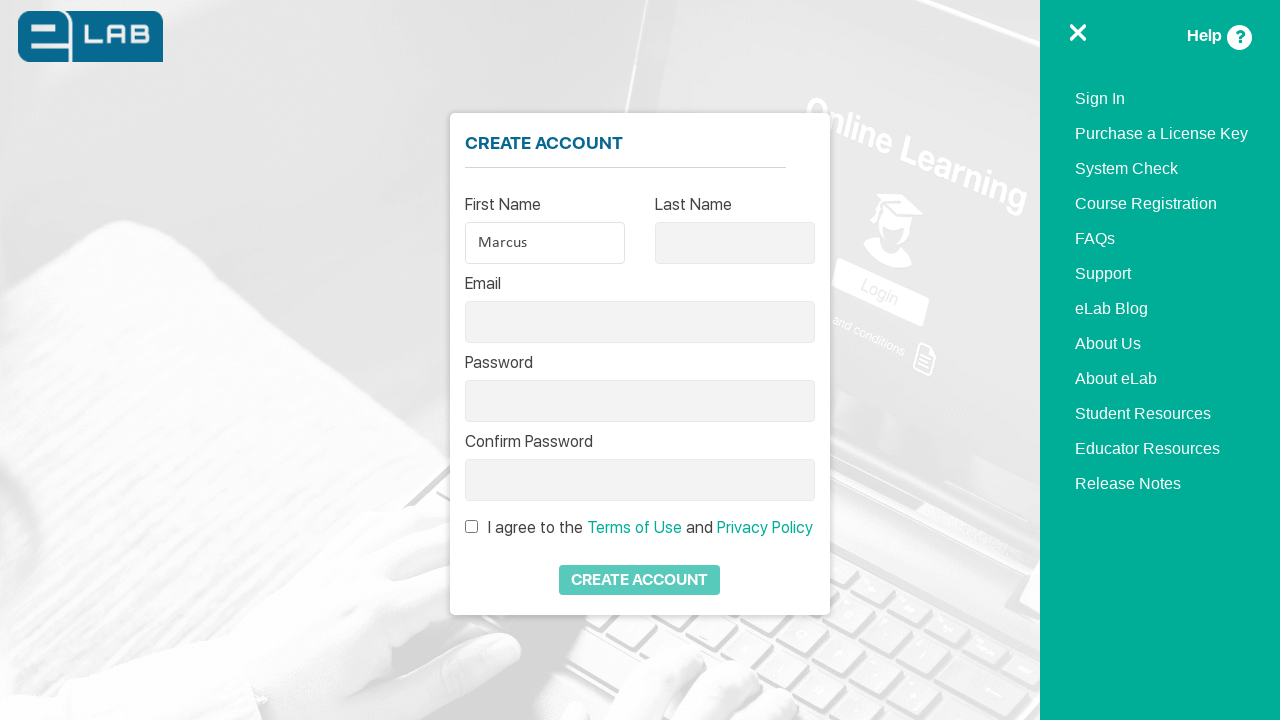

Filled last name field with 'Thompson' on input[name='lname']
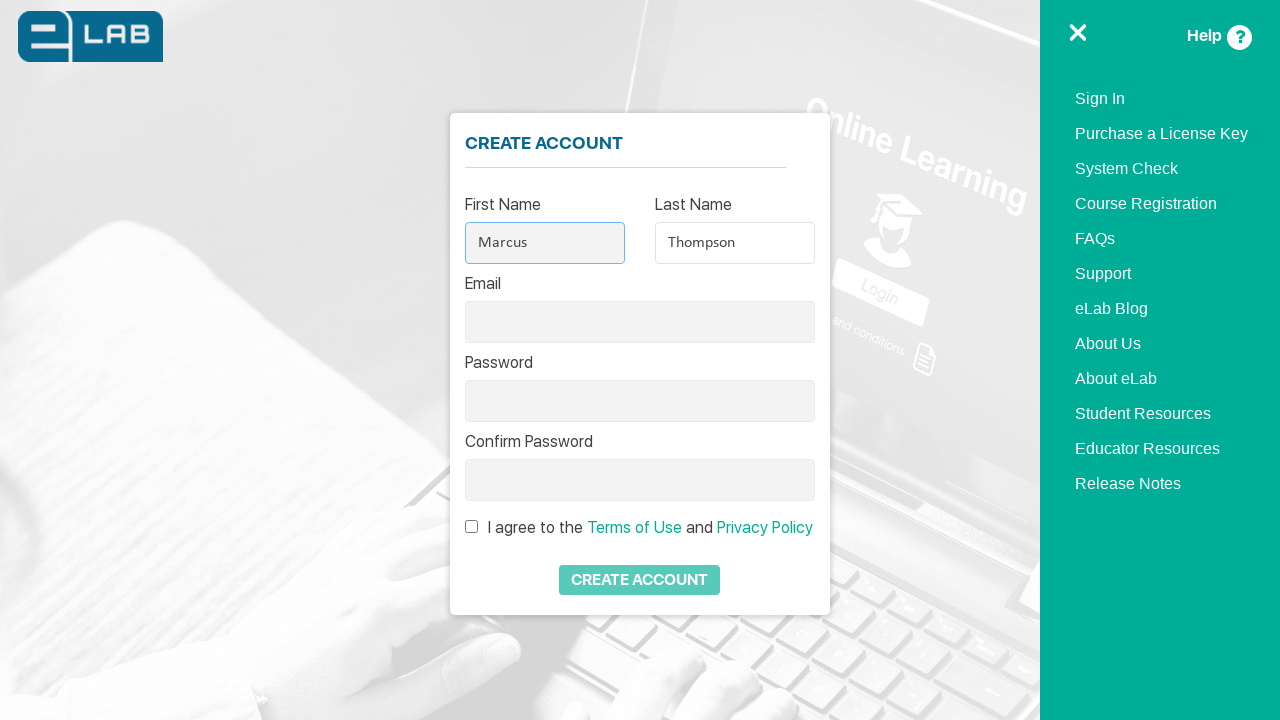

Filled email field with 'marcus.thompson@testmail.com' on input[name='email']
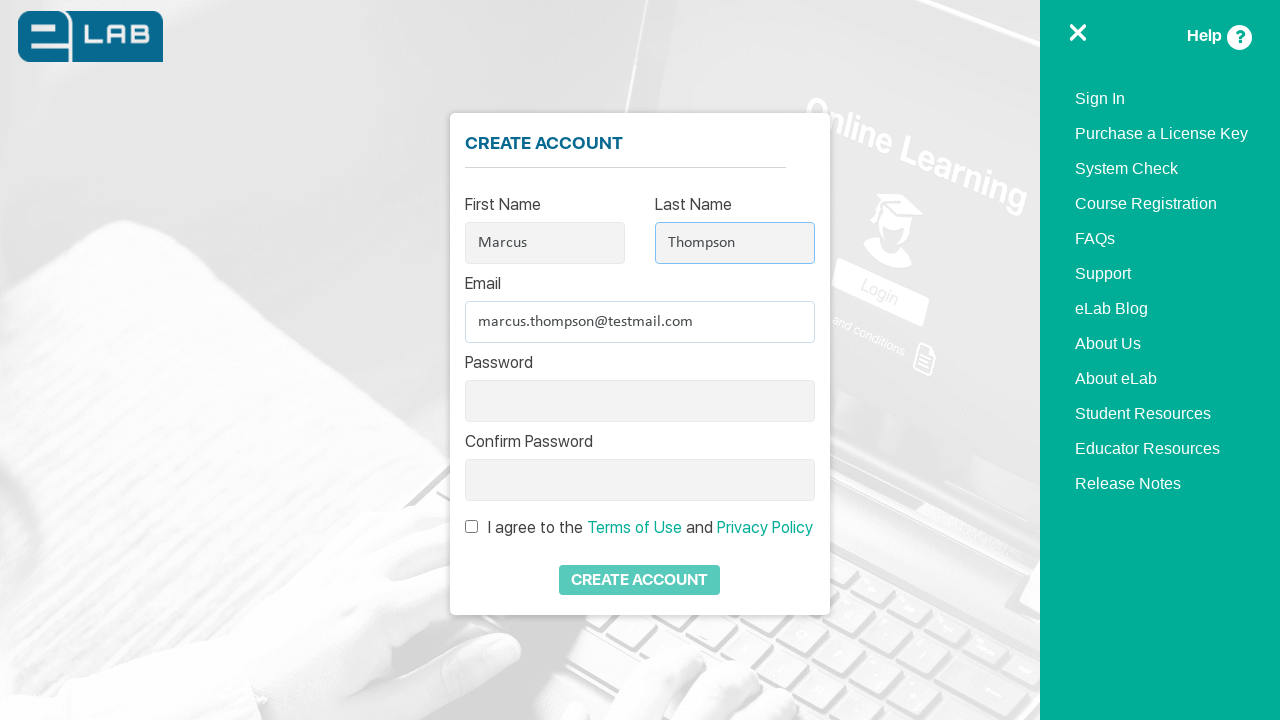

Filled password field on input[name='password']
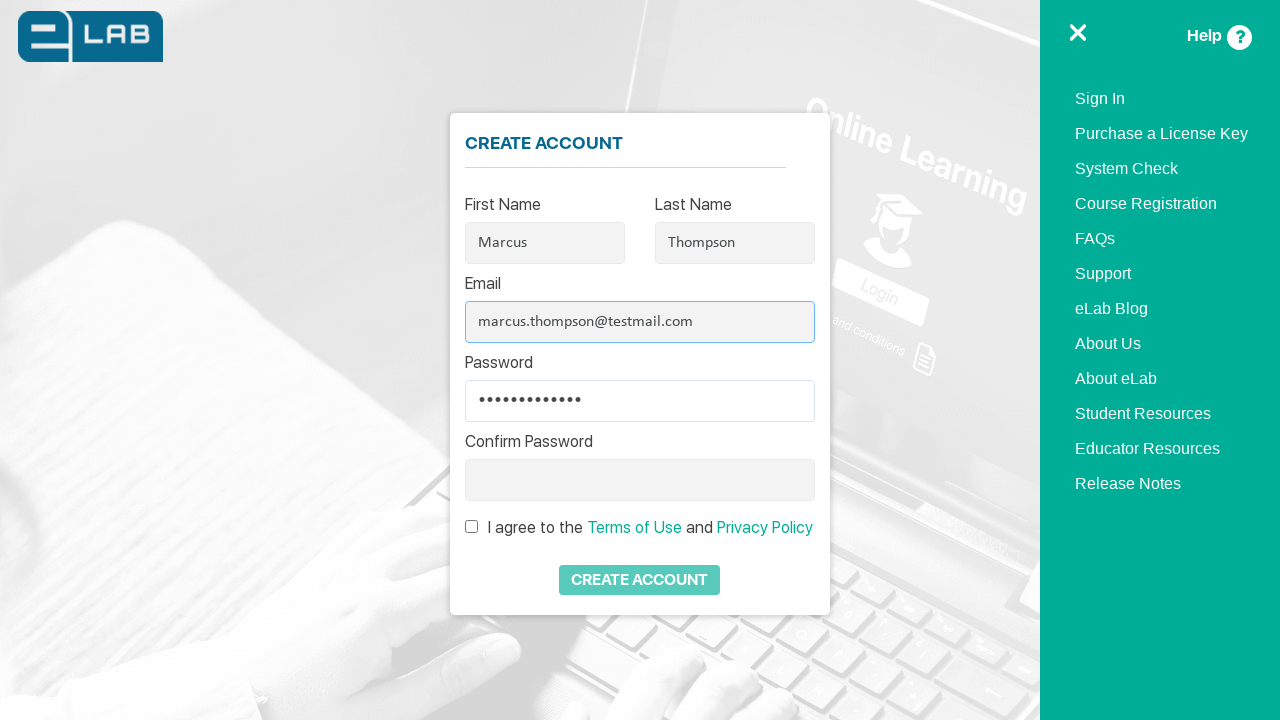

Filled confirm password field on input[name='cpassword']
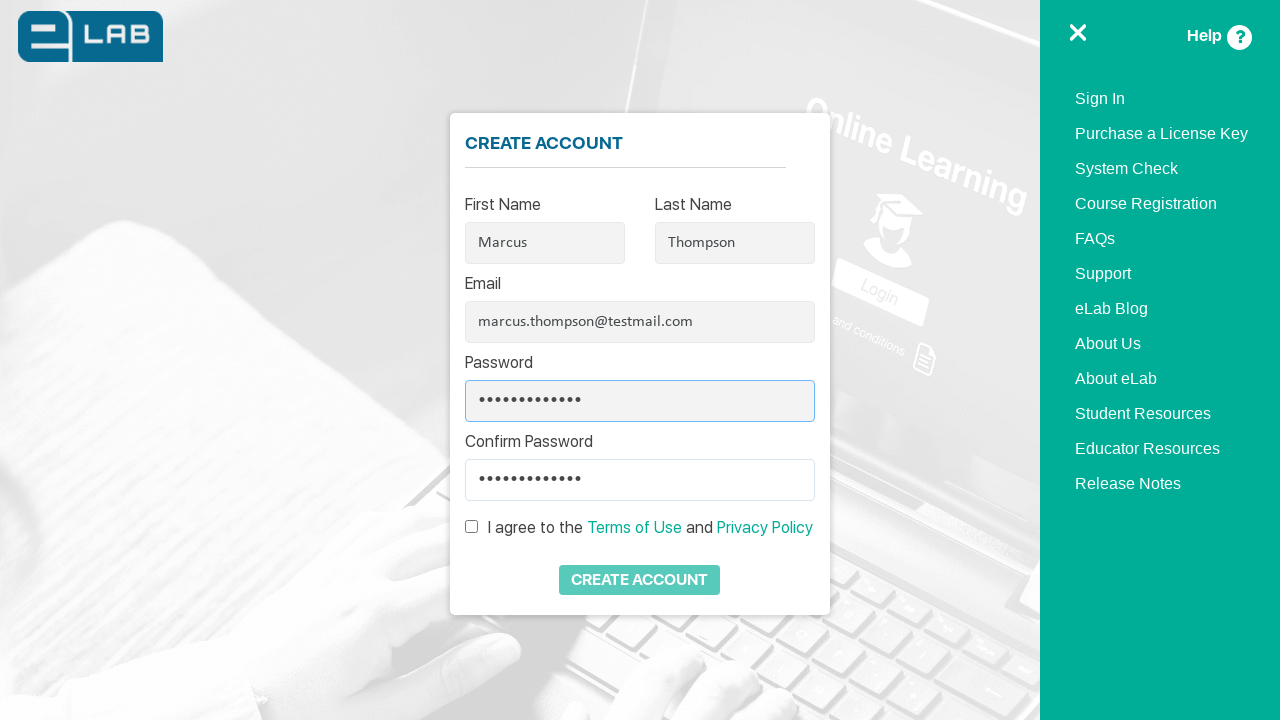

Clicked terms and policy checkbox at (472, 527) on #chktermpolicy
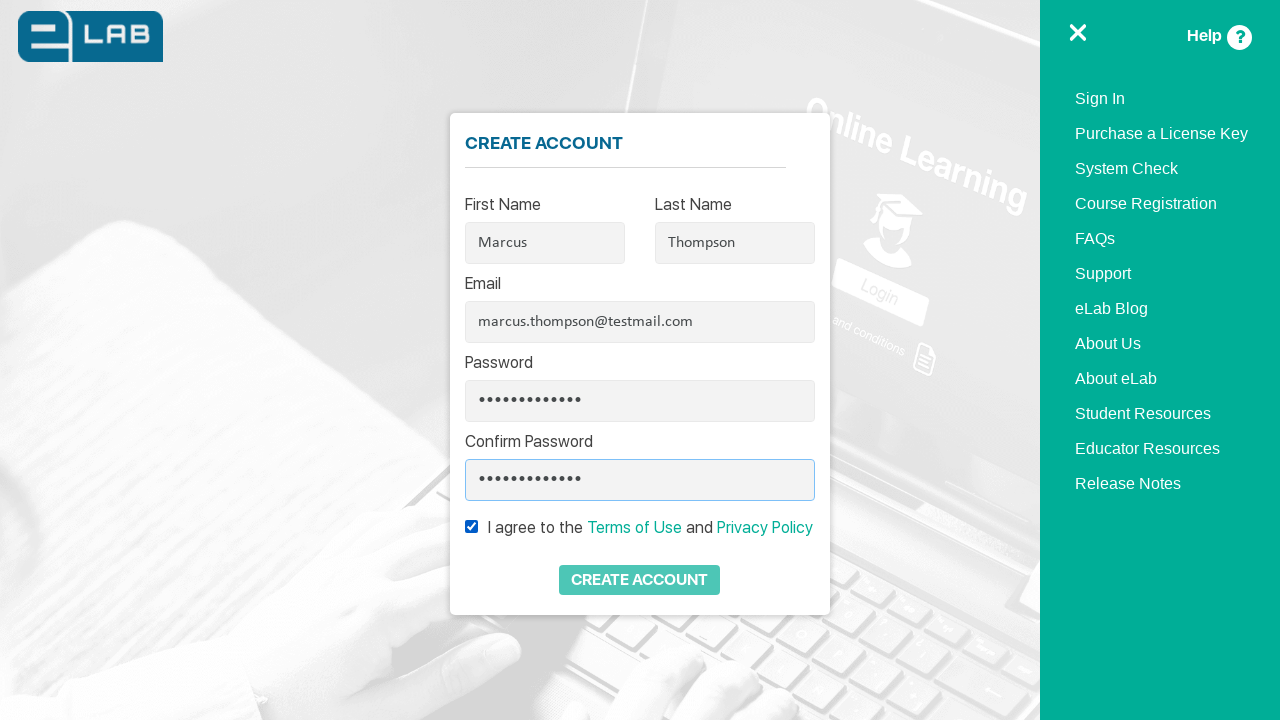

Clicked create account button to submit registration form at (640, 580) on button#createAccount
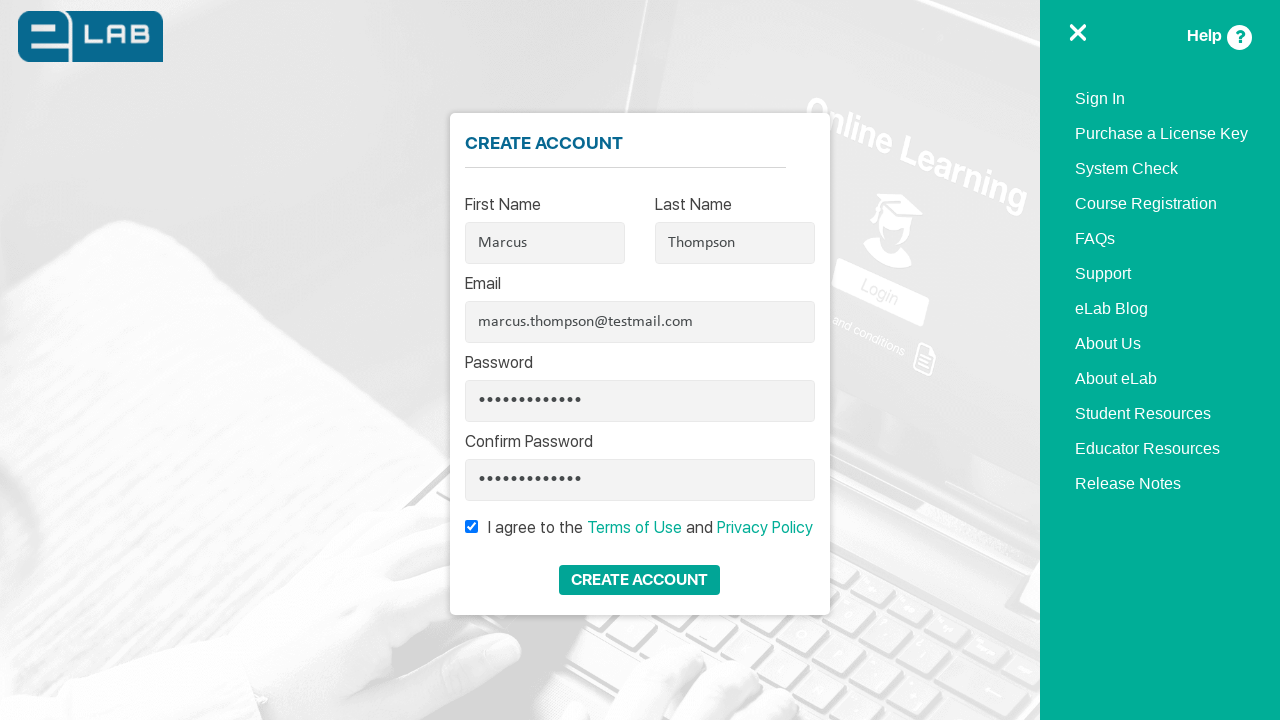

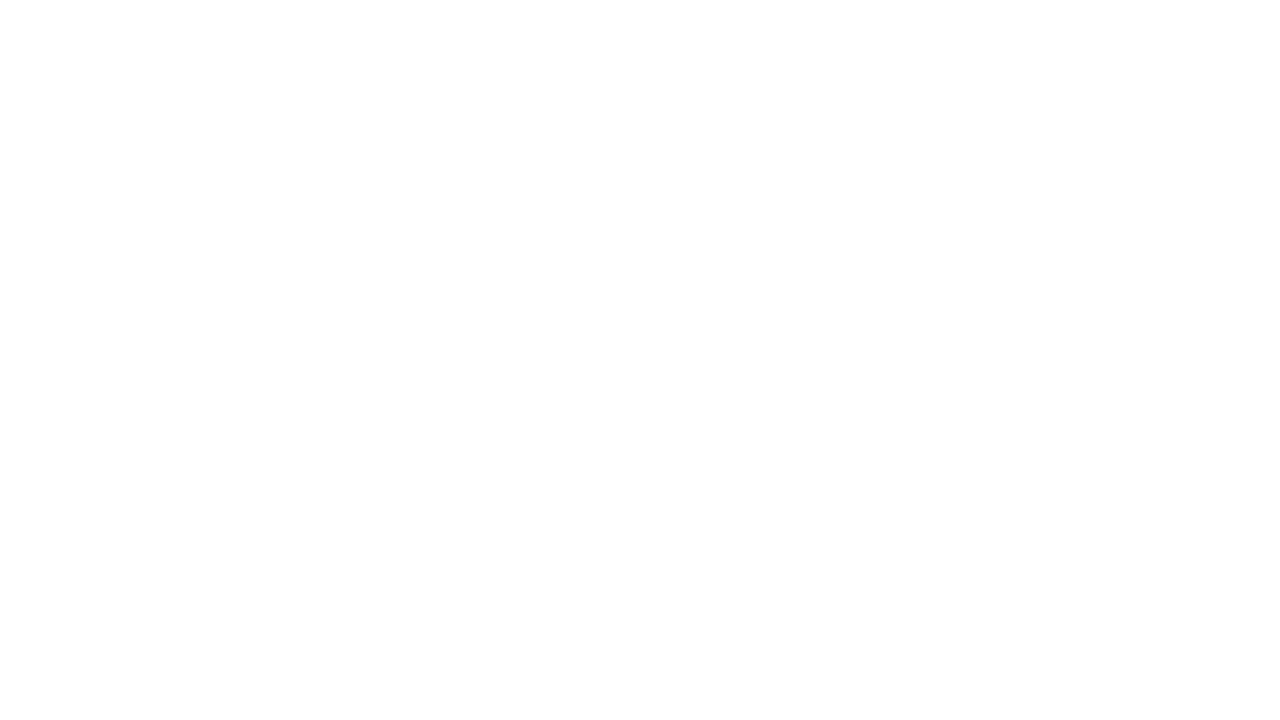